Tests a text box form by filling in name, email, current address, and permanent address fields, then submitting the form

Starting URL: https://demoqa.com/text-box

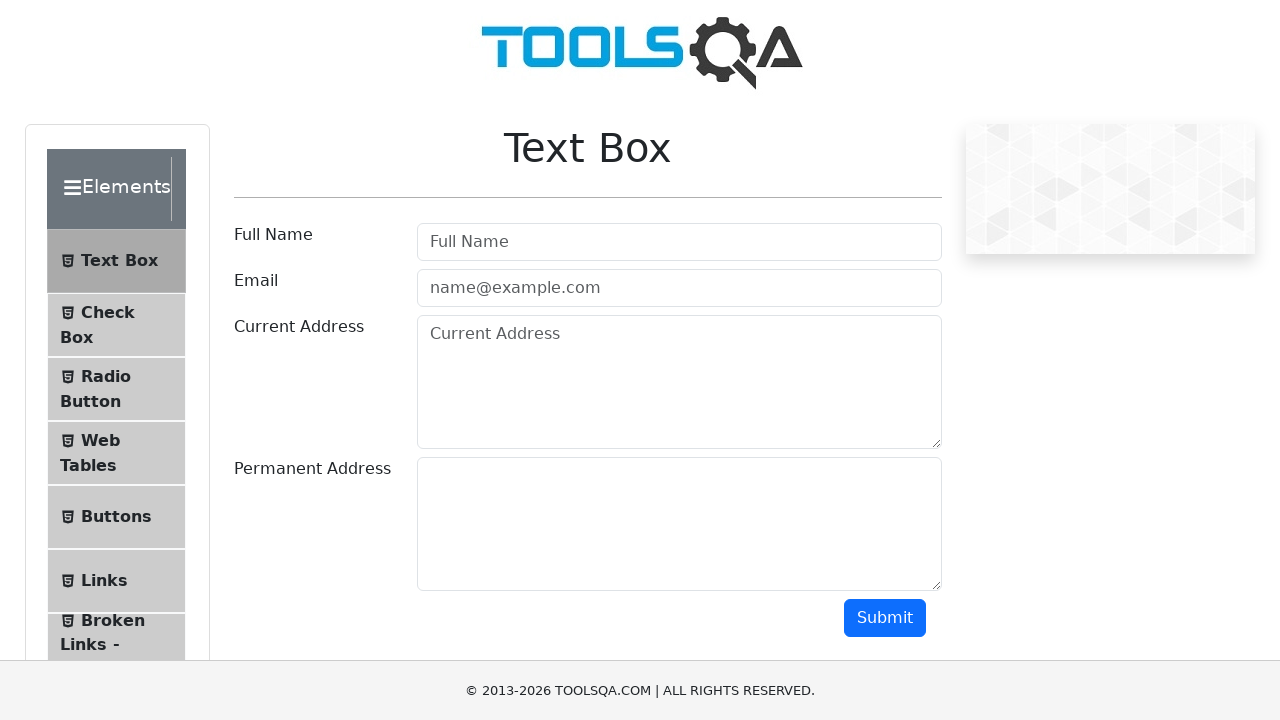

Filled name field with 'Cristian' on //input[contains(@id,'userName')]
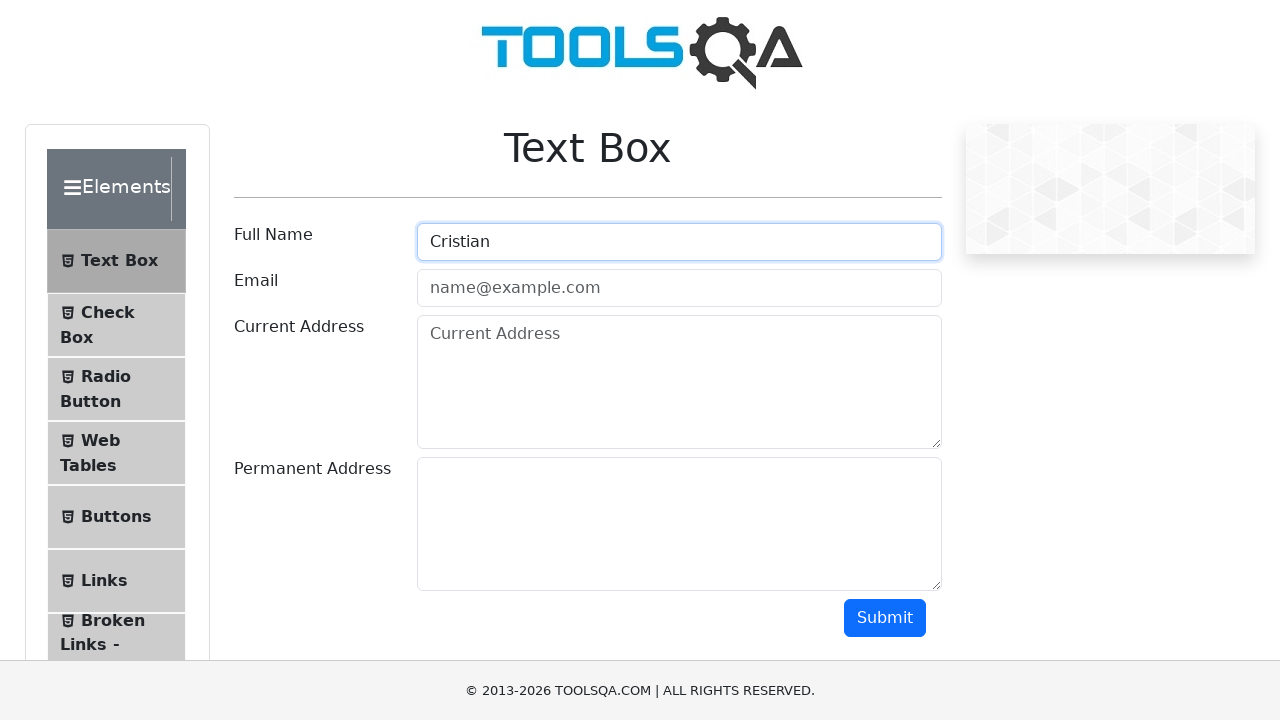

Filled email field with 'cristian@gmail.com' on //input[contains(@id,'userEmail')]
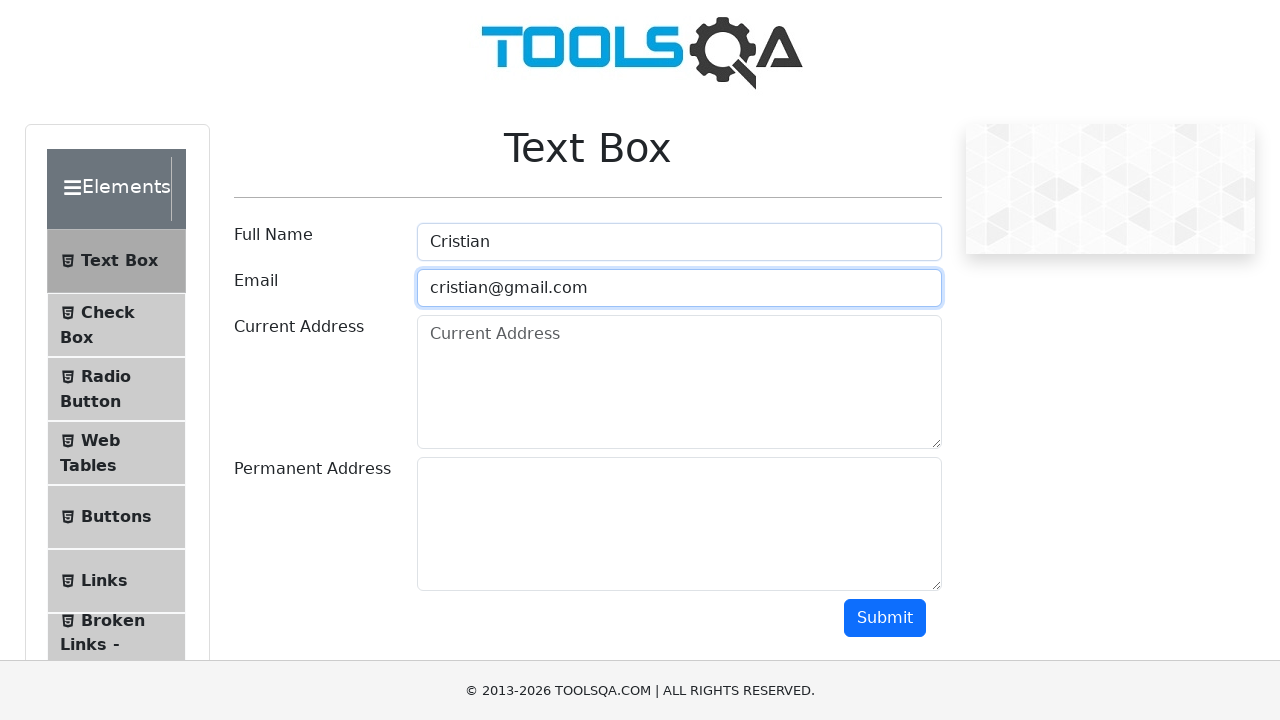

Filled current address field with 'This is a test current address 1' on //textarea[contains(@id,'currentAddress')]
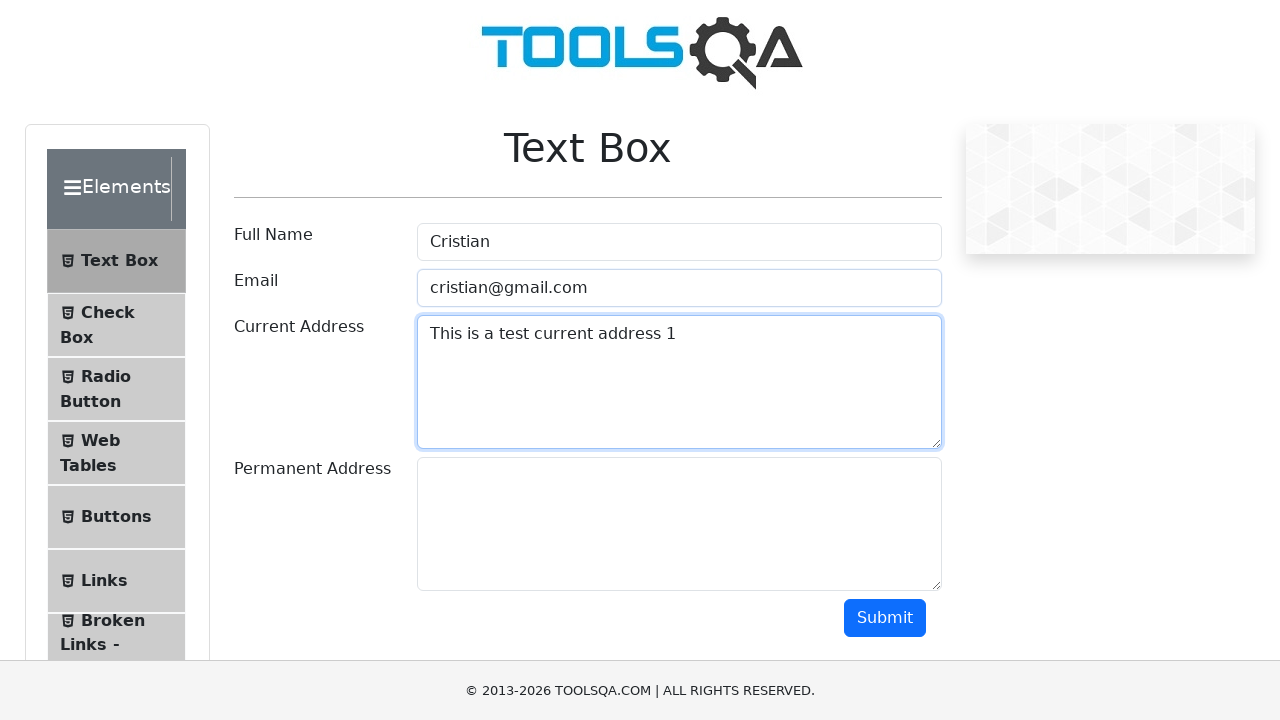

Filled permanent address field with 'This is a test current address 2' on //textarea[contains(@id,'permanentAddress')]
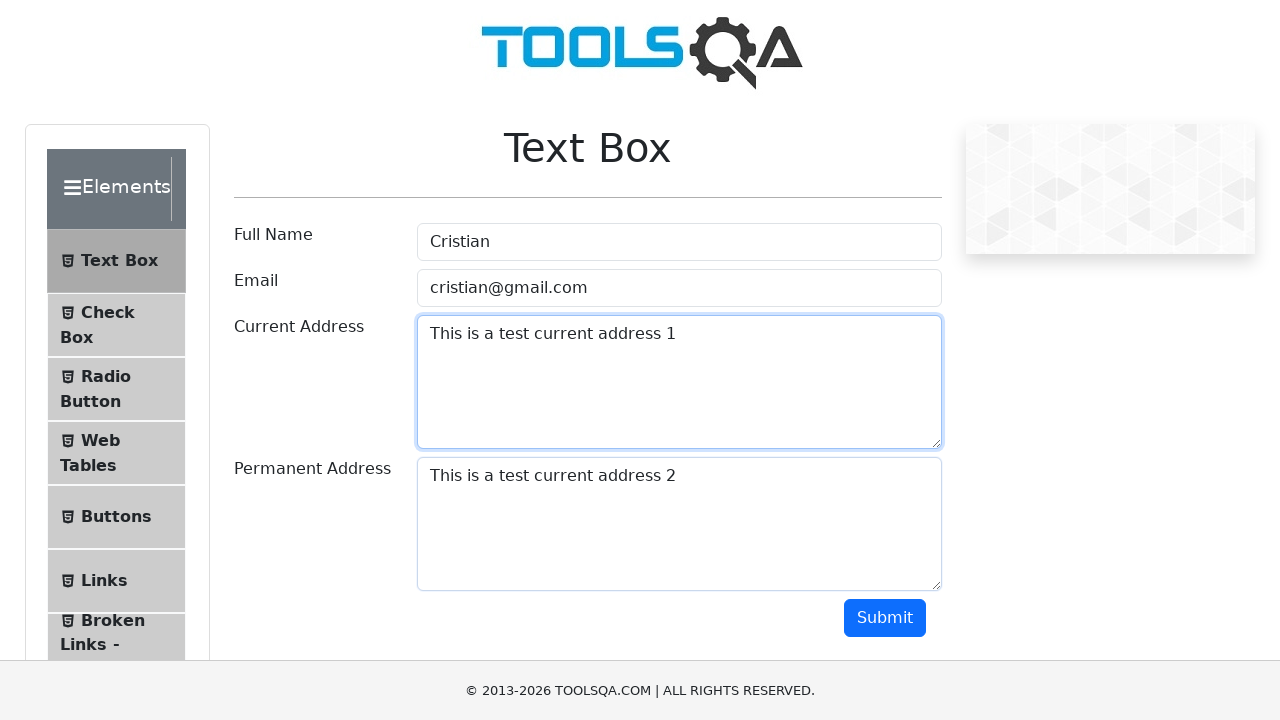

Scrolled submit button into view
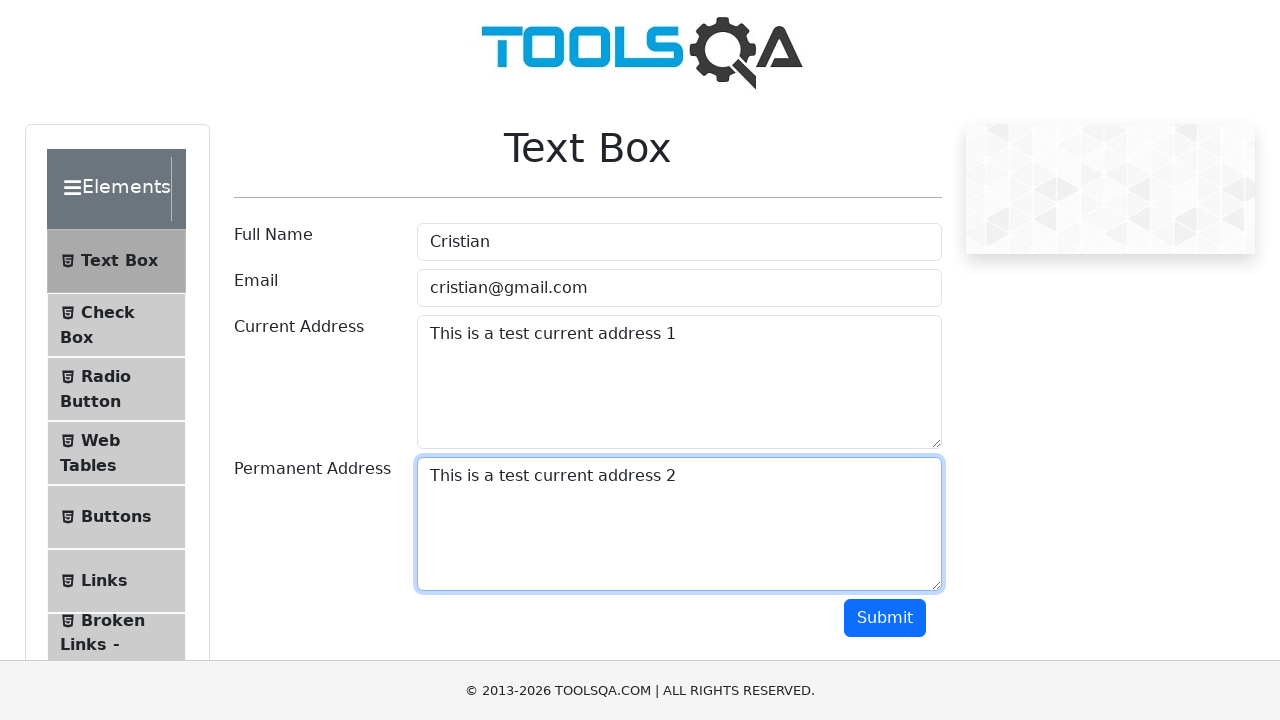

Clicked submit button to submit the form at (885, 618) on xpath=//button[contains(@id,'submit')]
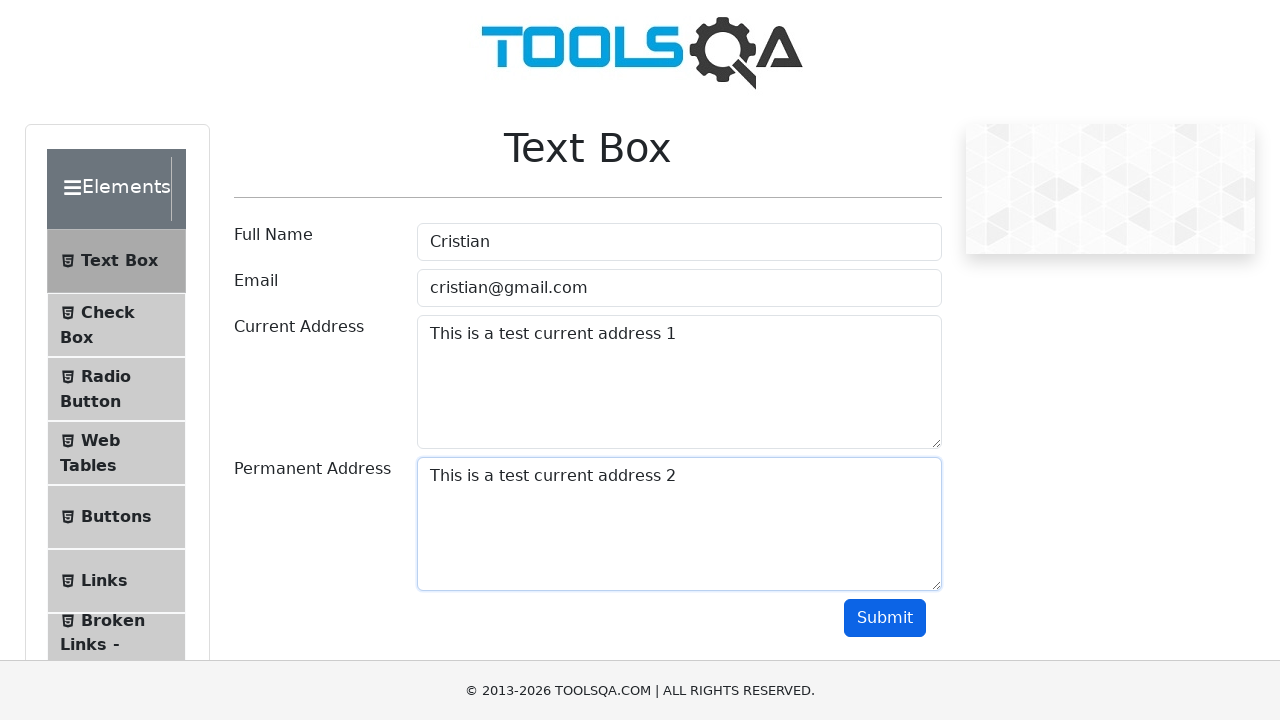

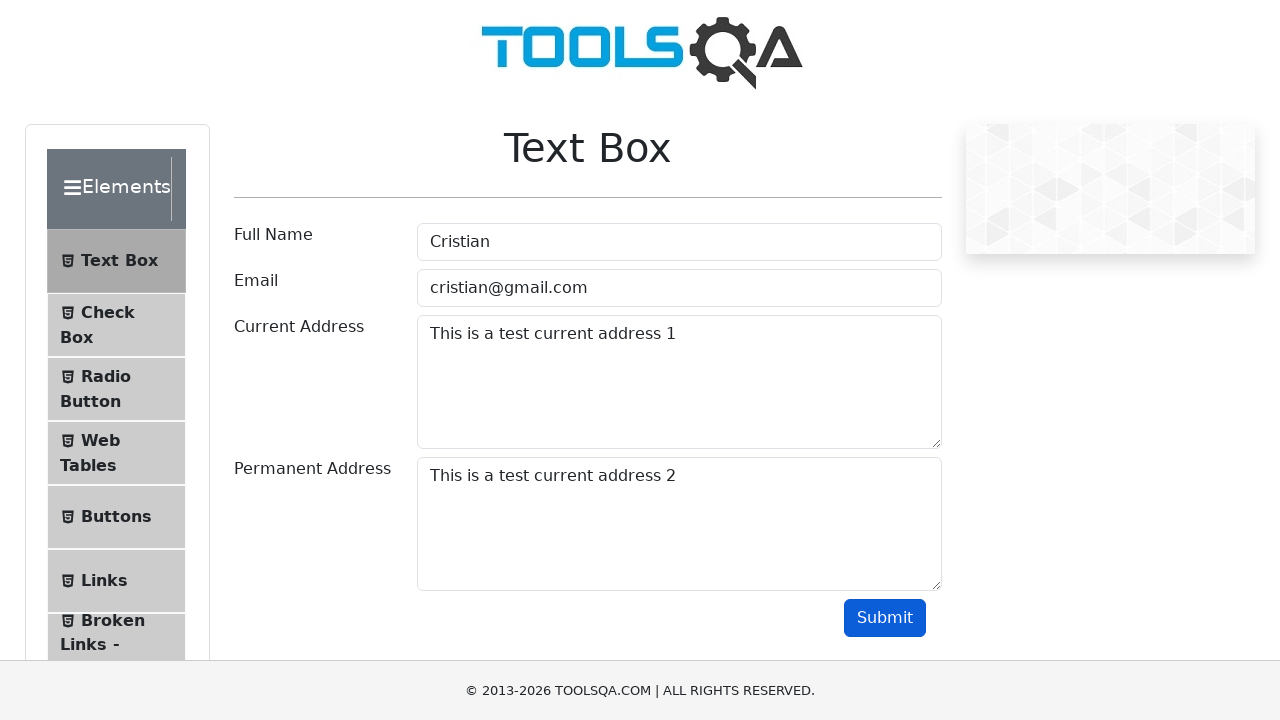